Tests filling out a sample web form by entering text into input fields for city and zip code information

Starting URL: https://www.selenium.dev/selenium/web/web-form.html

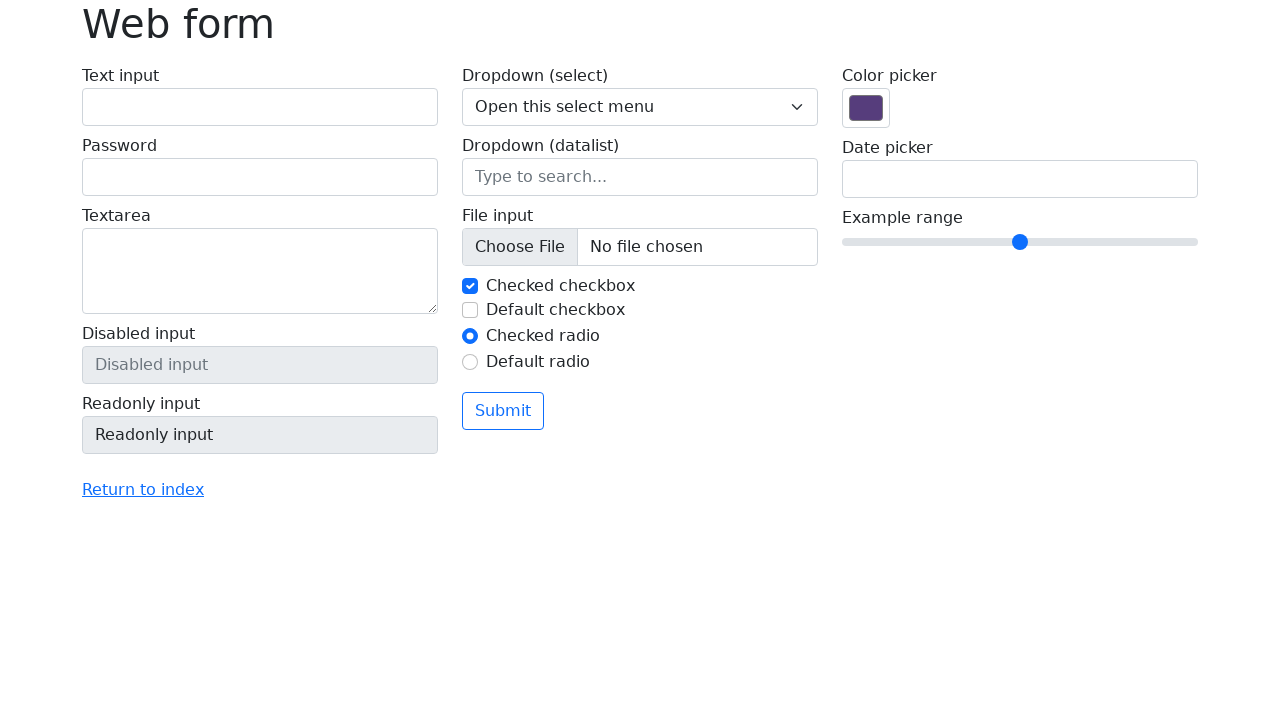

Filled city name field with 'San Francisco' on input[name="my-text"]
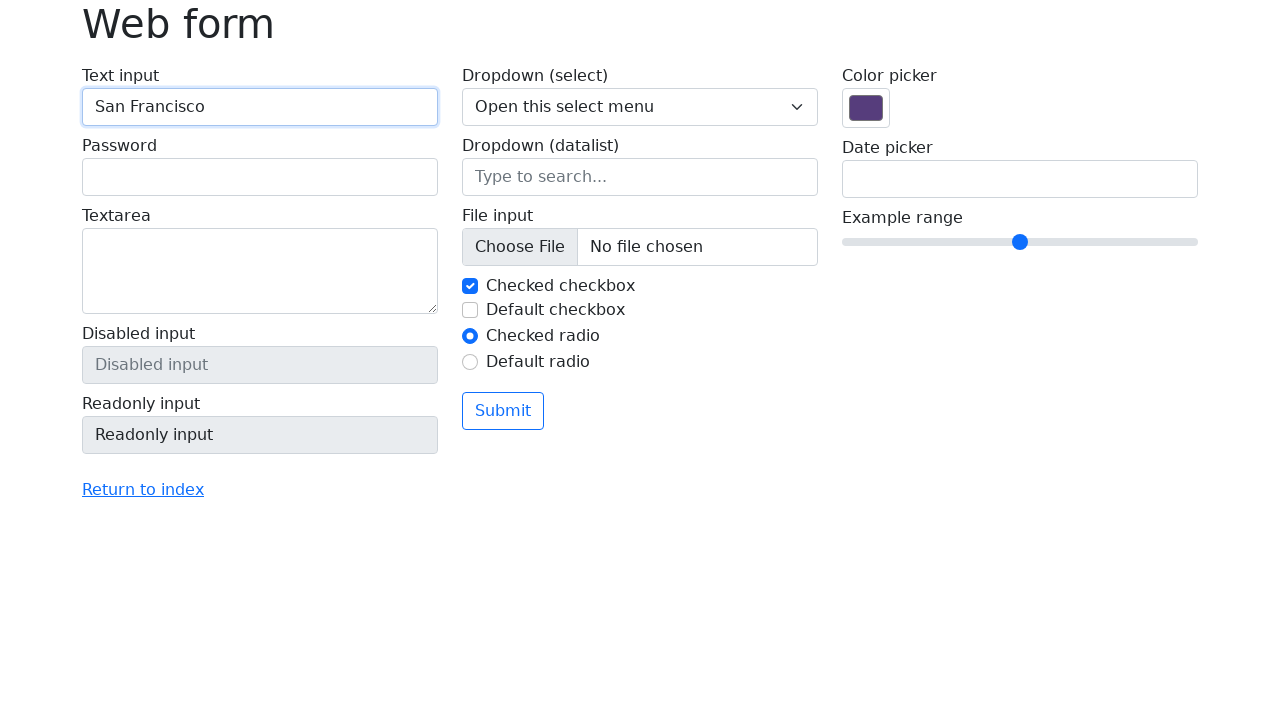

Filled zip code field with '94102' on input[name="my-password"]
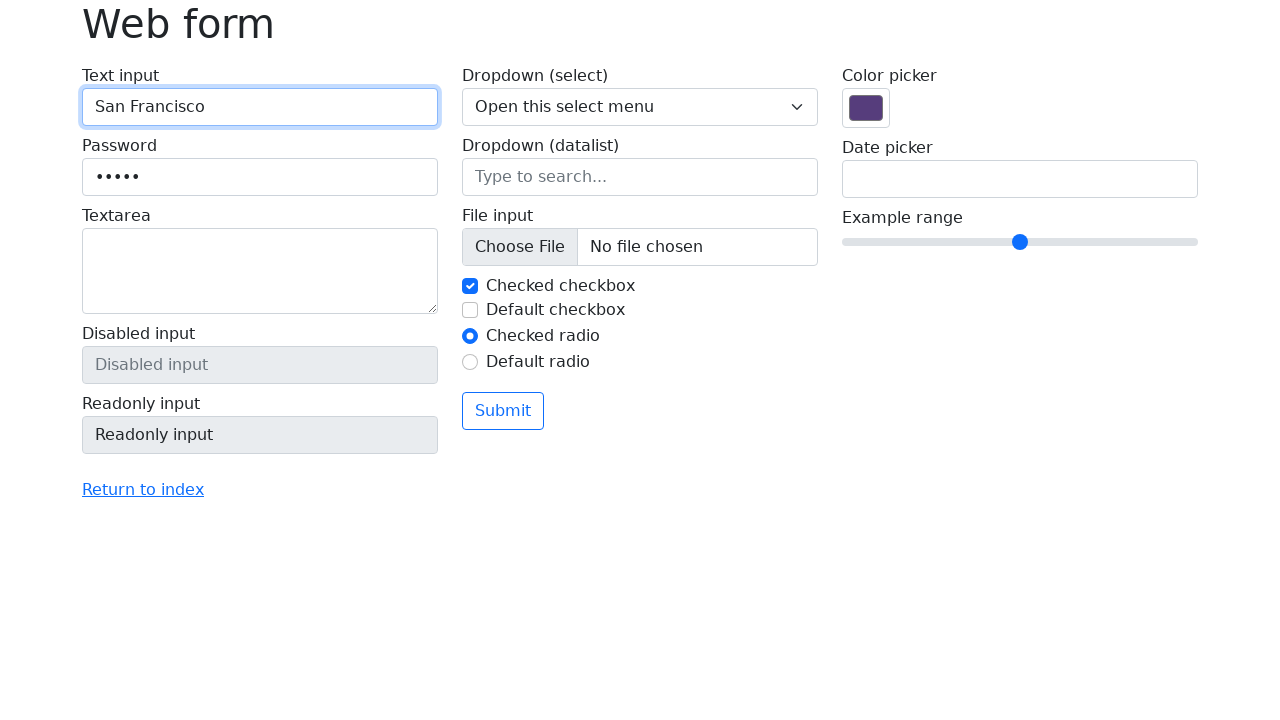

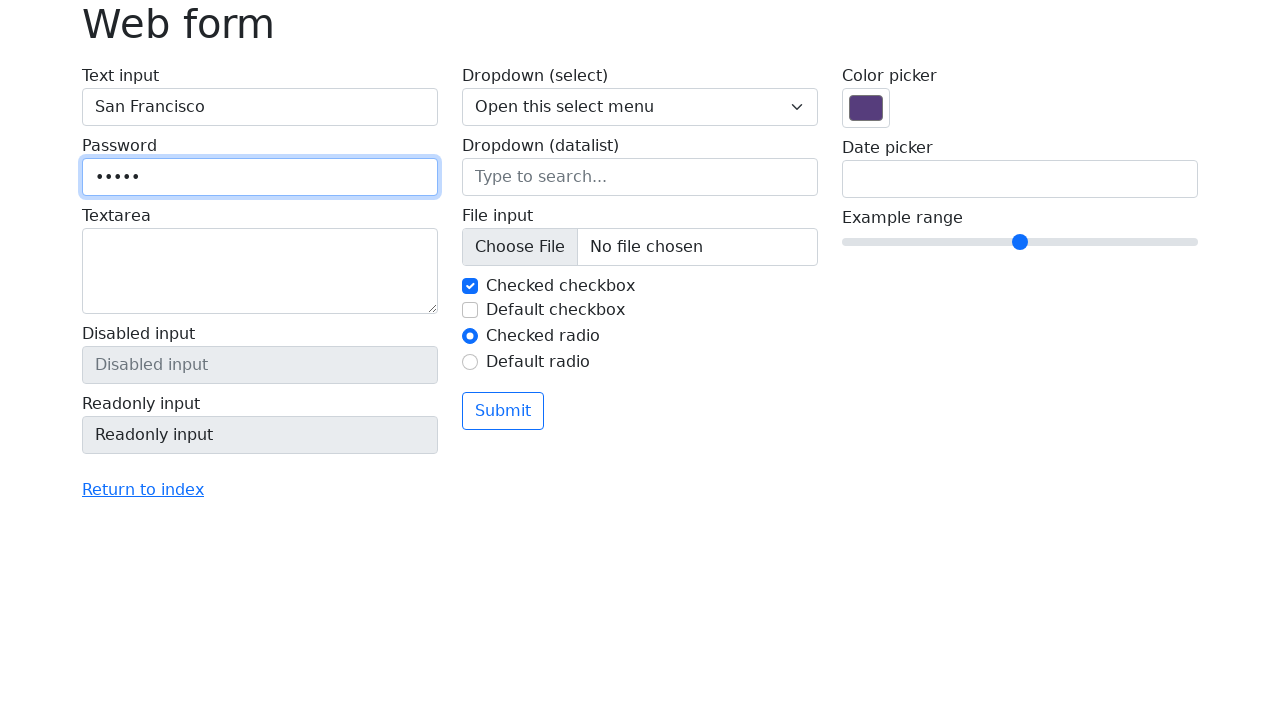